Tests JS Prompt functionality by clicking the Prompt button, dismissing the alert without entering text, and verifying the result message shows null was entered

Starting URL: https://the-internet.herokuapp.com/javascript_alerts

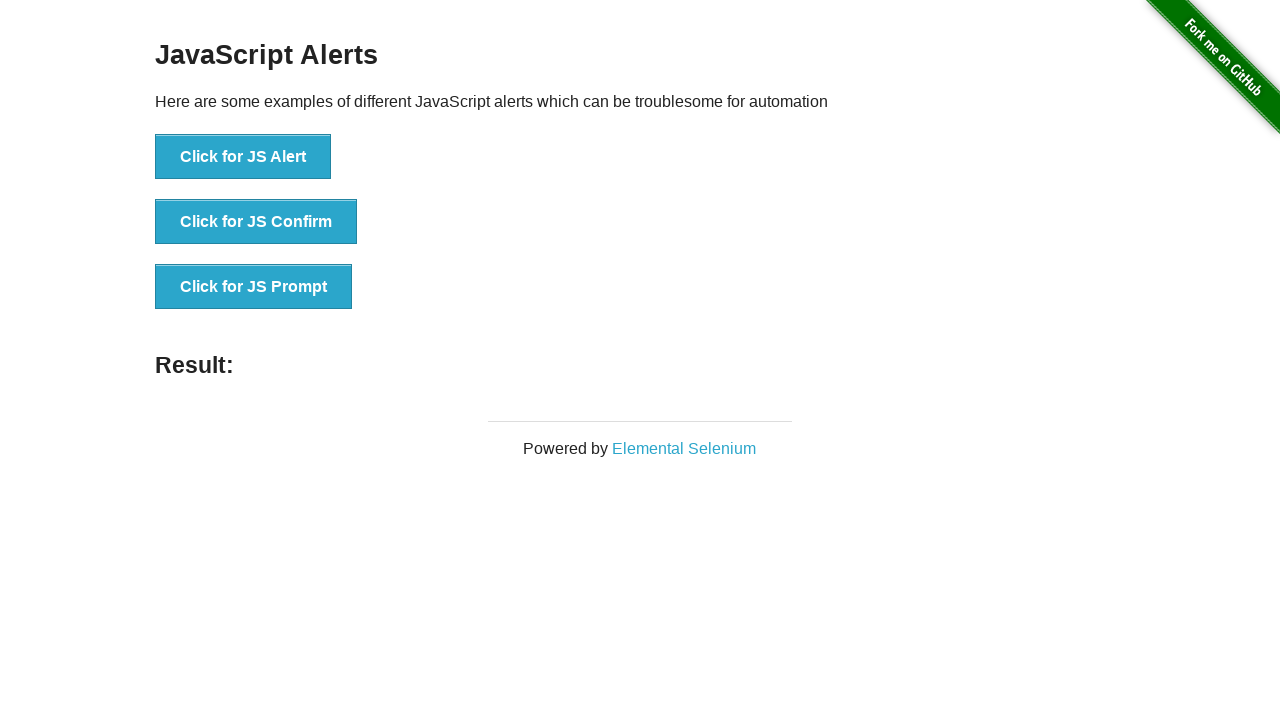

Set up dialog handler to dismiss prompts
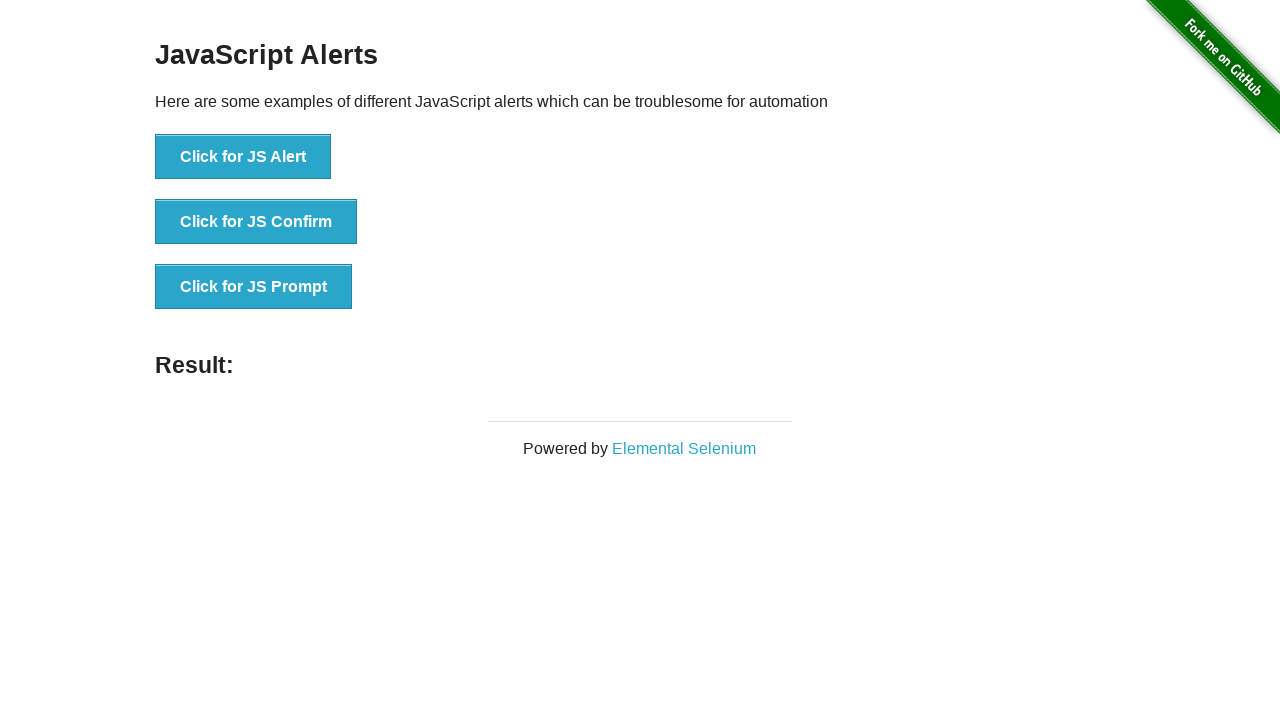

Clicked Prompt button to trigger JS prompt dialog at (254, 287) on button[onclick*='jsPrompt']
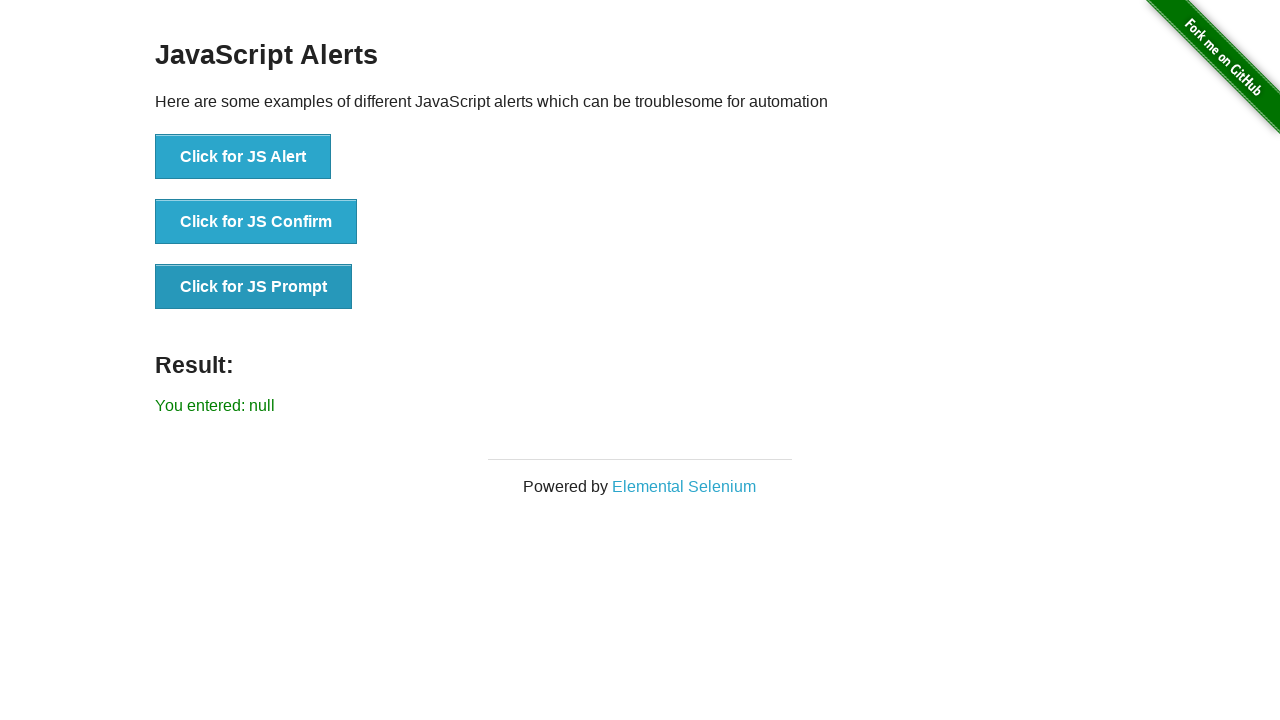

Waited for result message to update and verified null was entered after canceling prompt
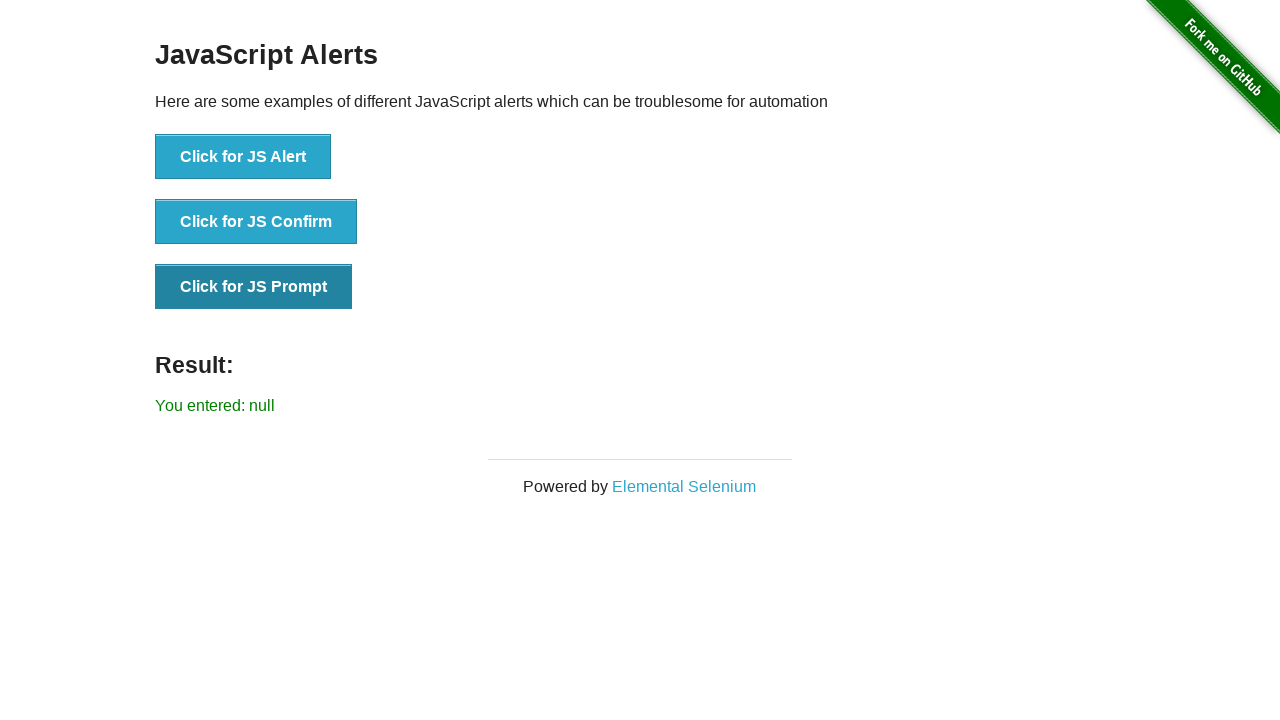

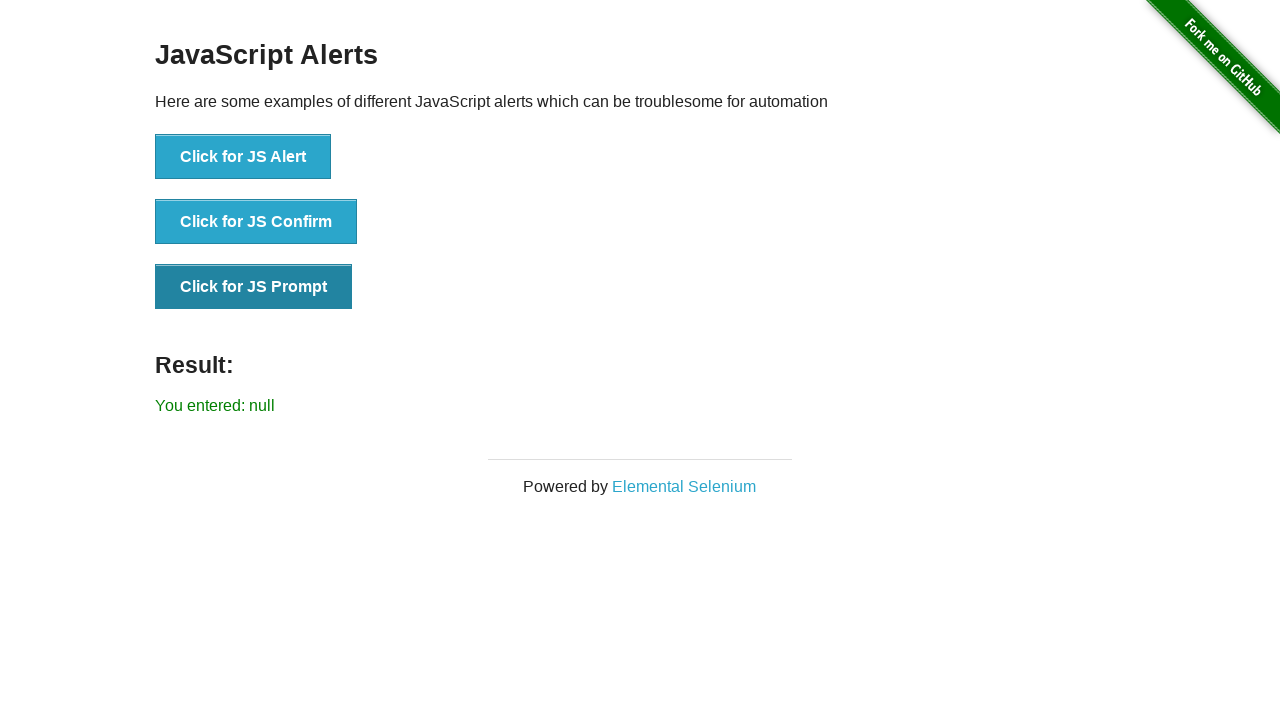